Tests select dropdown with various selection methods and counts options

Starting URL: https://www.tutorialspoint.com/selenium/practice/select-menu.php

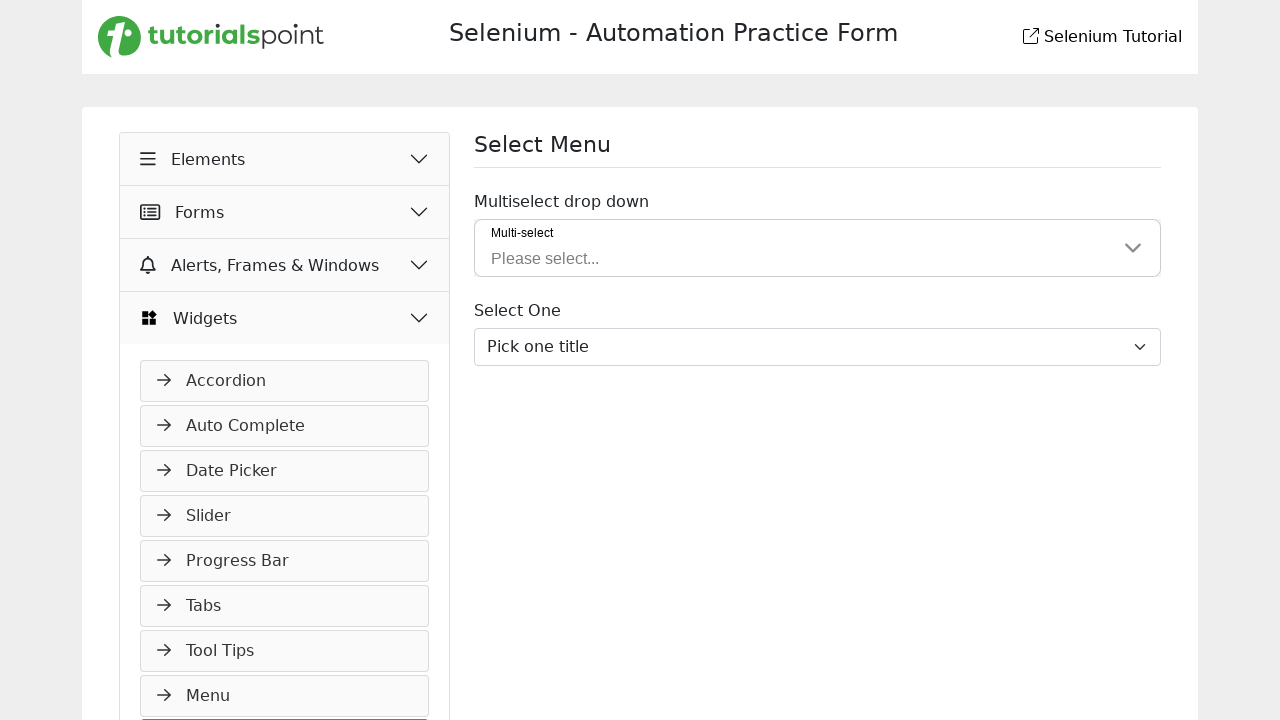

Waited for select dropdown element to load
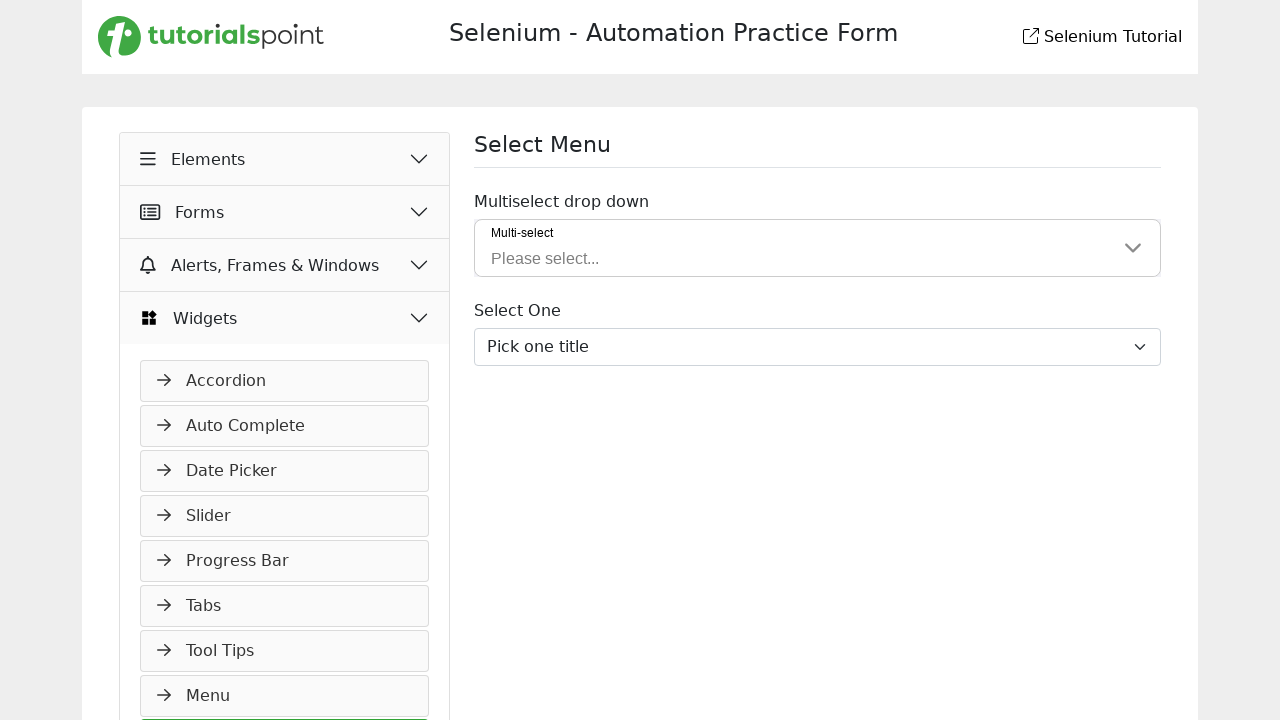

Selected 'Proof.' option by label text on #inputGroupSelect03
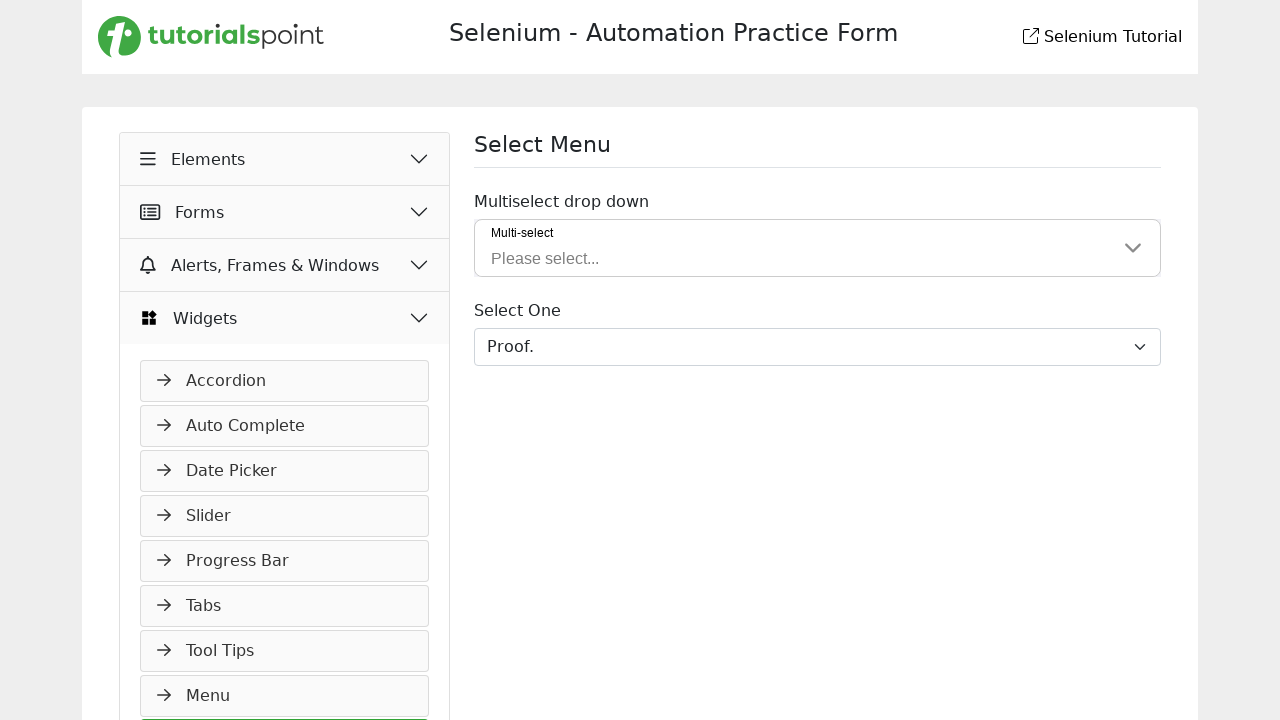

Counted 7 options in the select dropdown
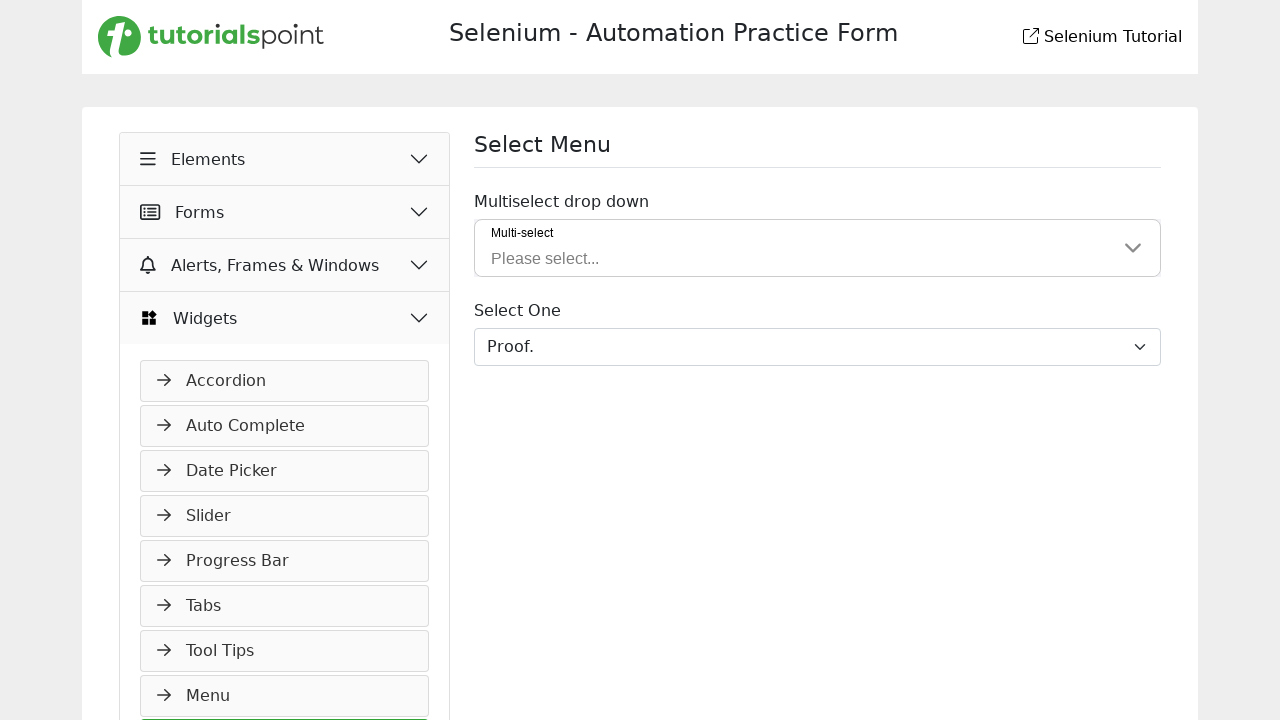

Selected option at index 3 from the select dropdown on #inputGroupSelect03
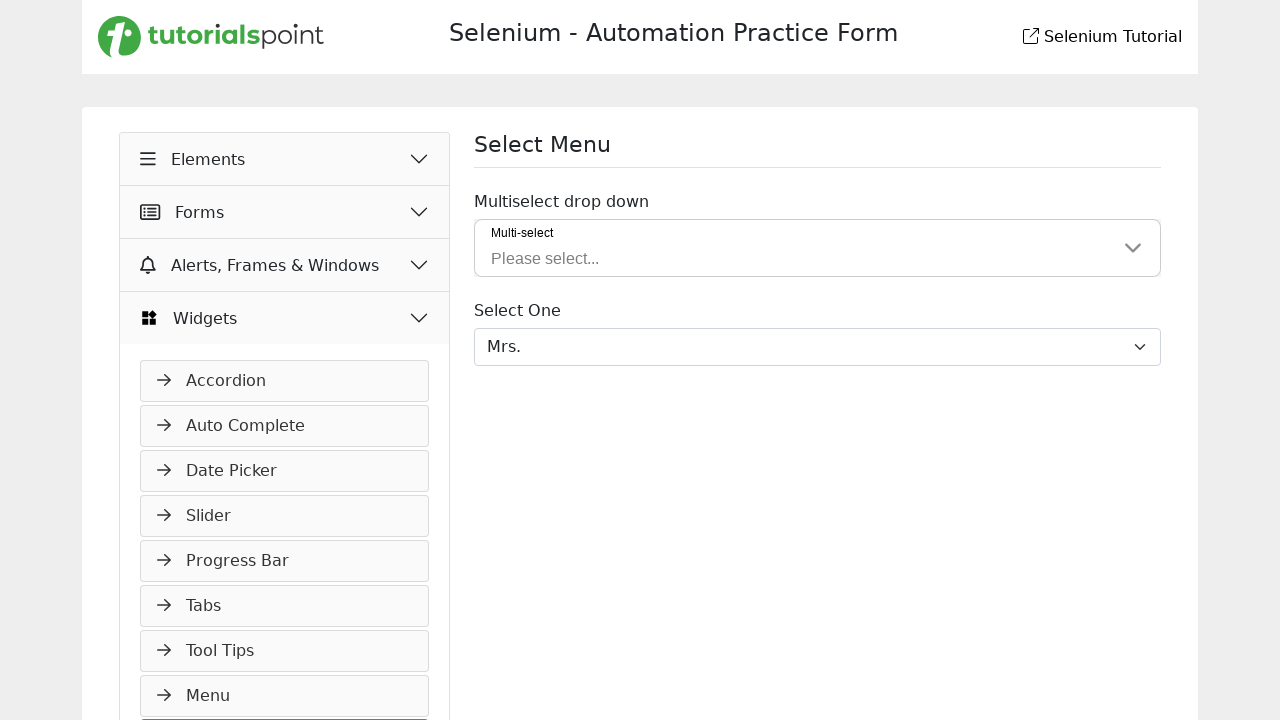

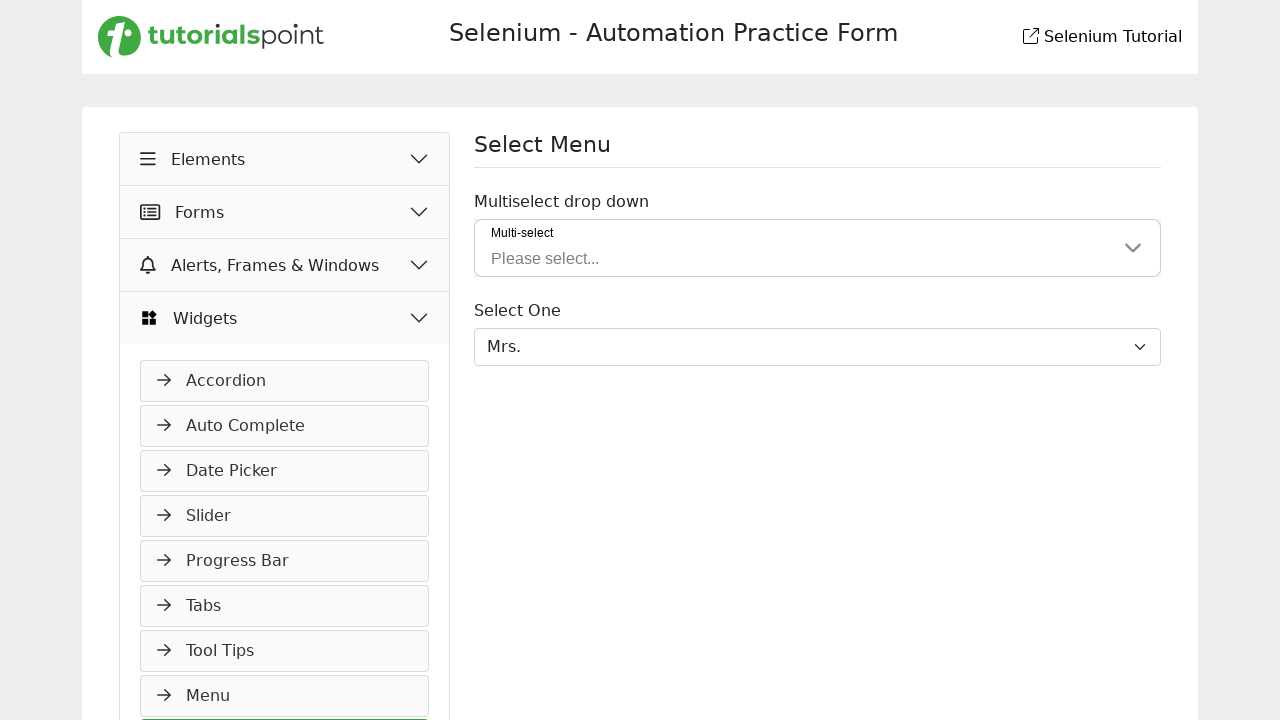